Tests the contact form submission by navigating to the contact page, filling out all form fields (name, email, subject, message), and submitting the form

Starting URL: https://alchemy.hguy.co/lms

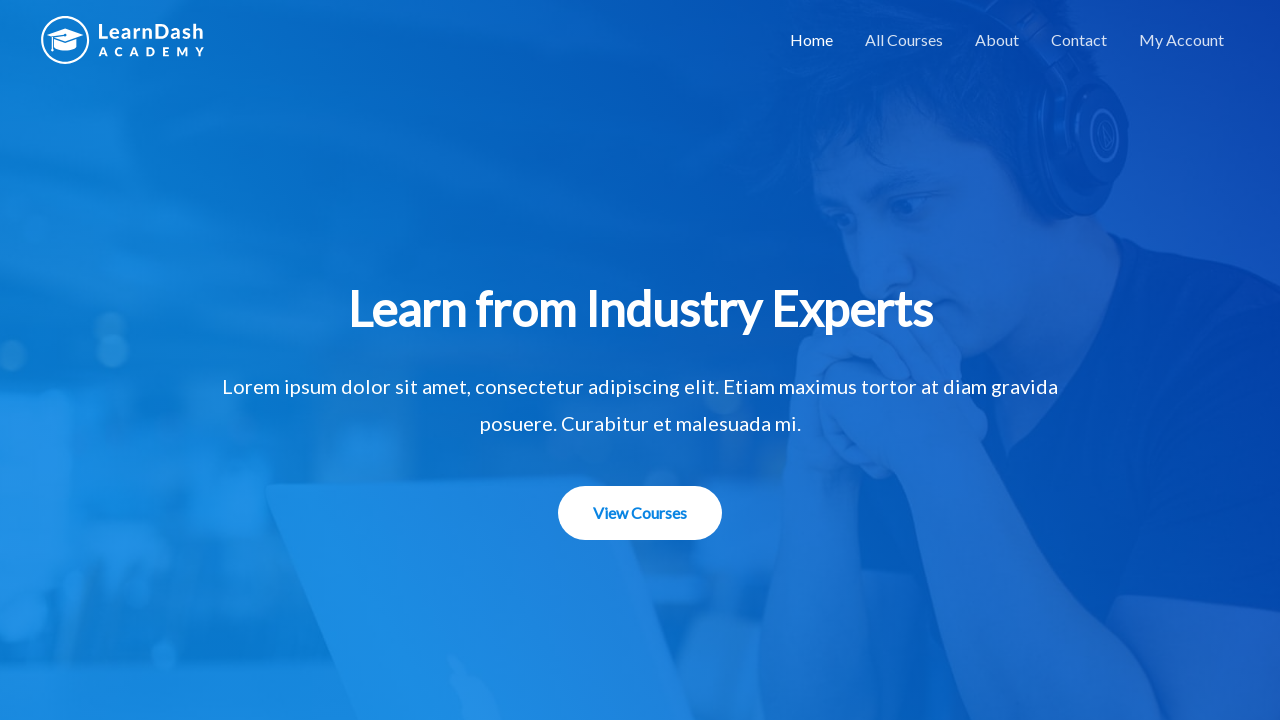

Navigated to LMS home page at https://alchemy.hguy.co/lms
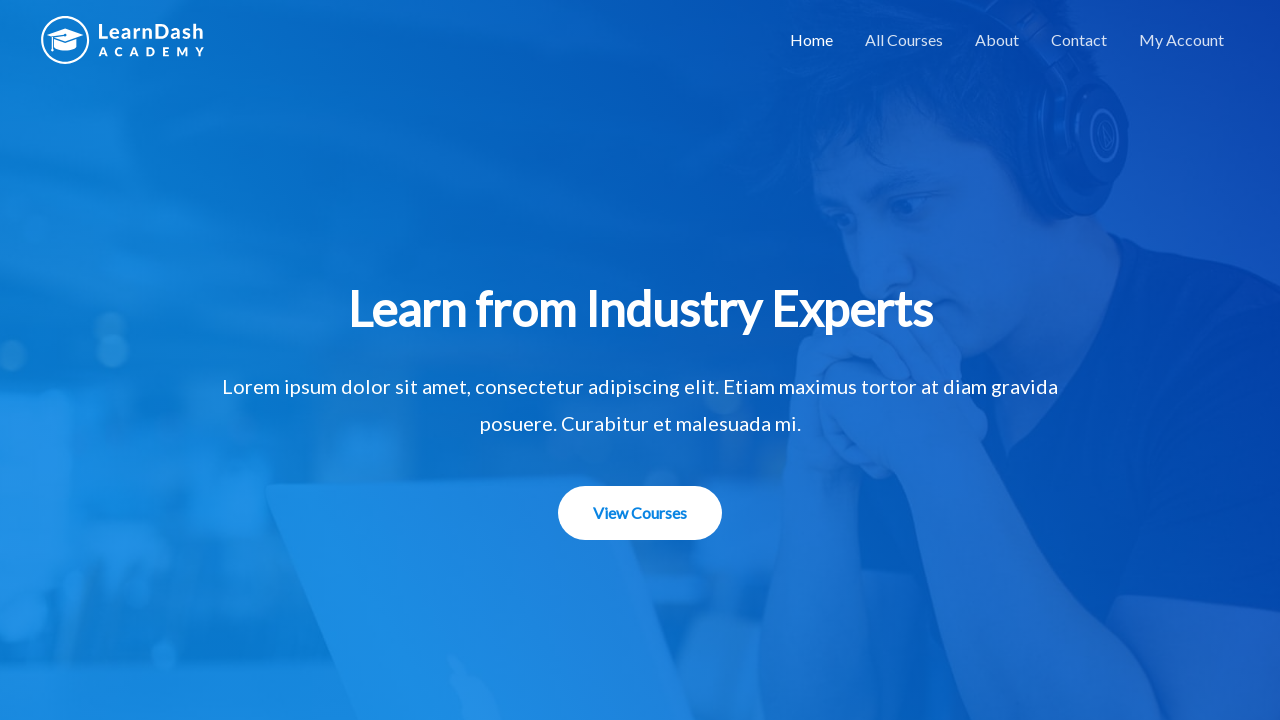

Clicked on Contact link at (1079, 40) on a:text('Contact')
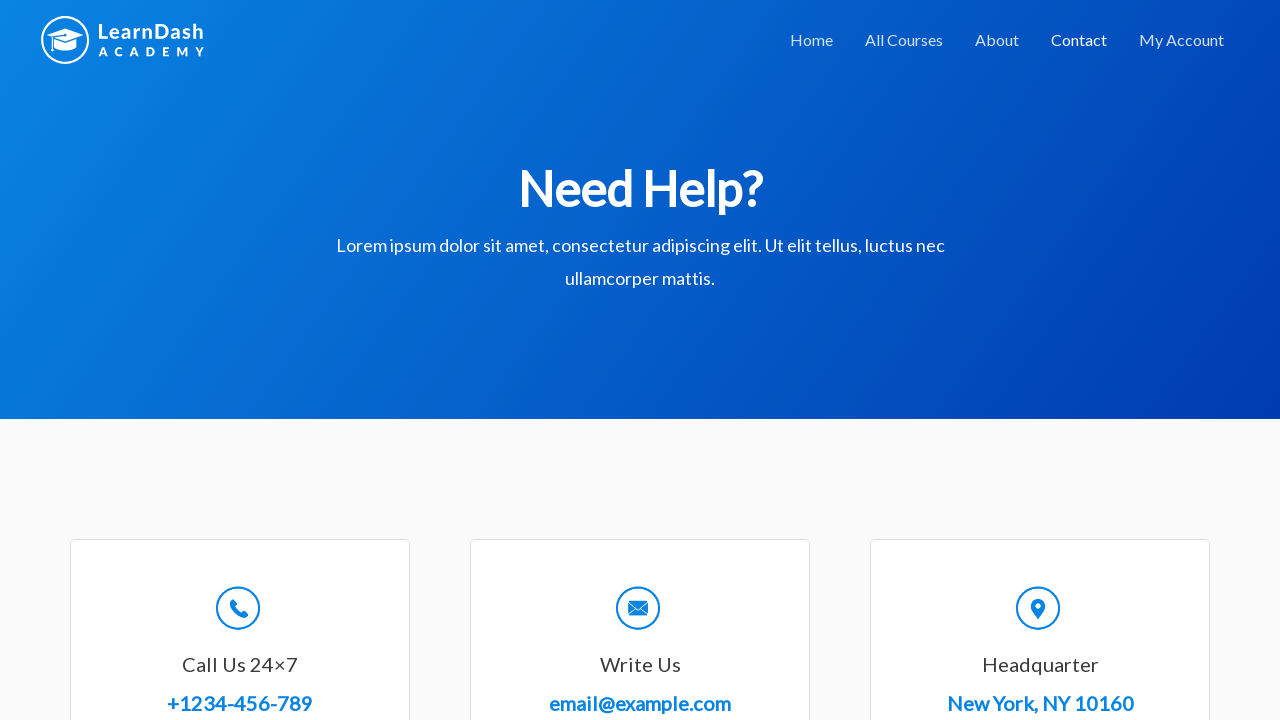

Filled in full name field with 'Suchitra Shetty' on #wpforms-8-field_0
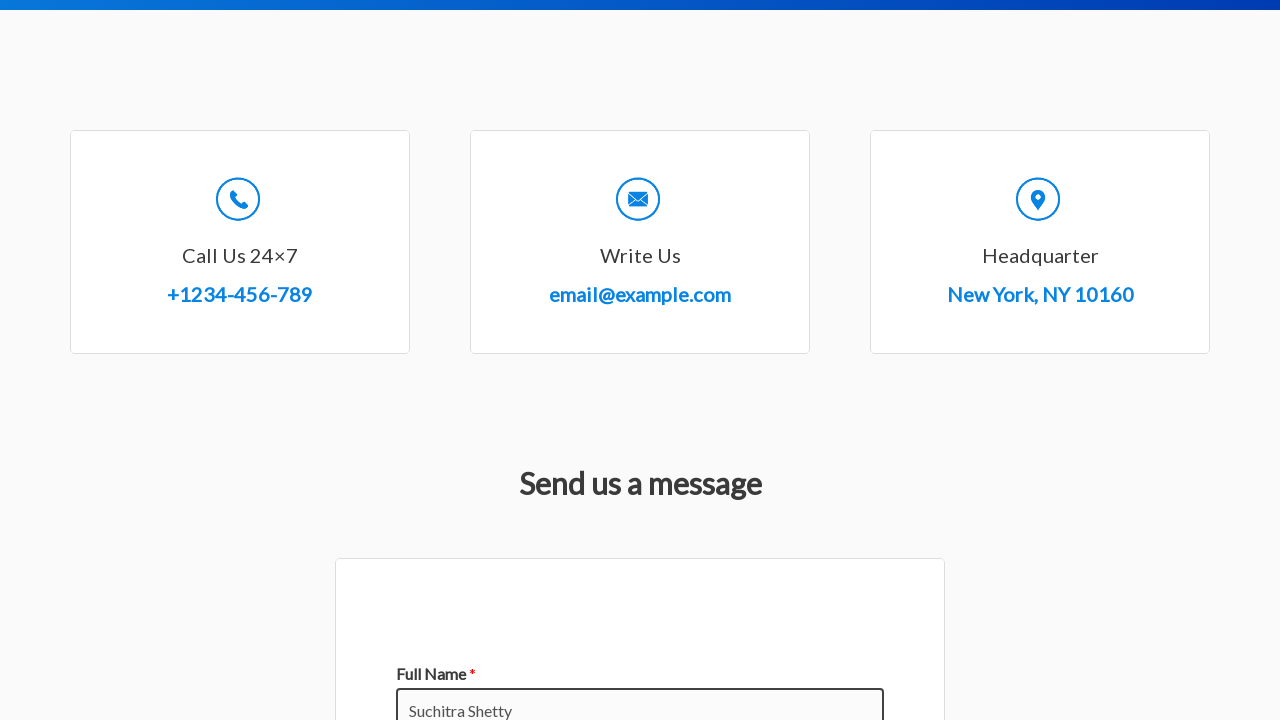

Filled in email field with 'su.shetty@gmail.com' on #wpforms-8-field_1
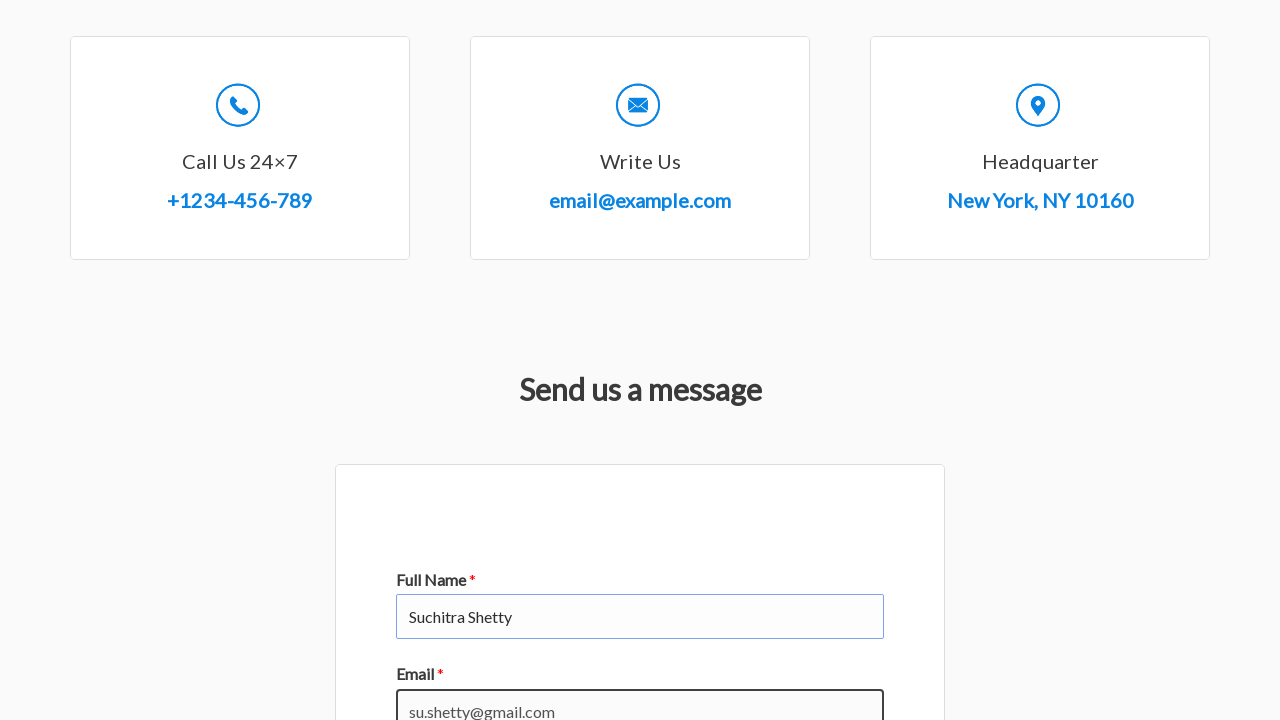

Filled in subject field with 'Request' on #wpforms-8-field_3
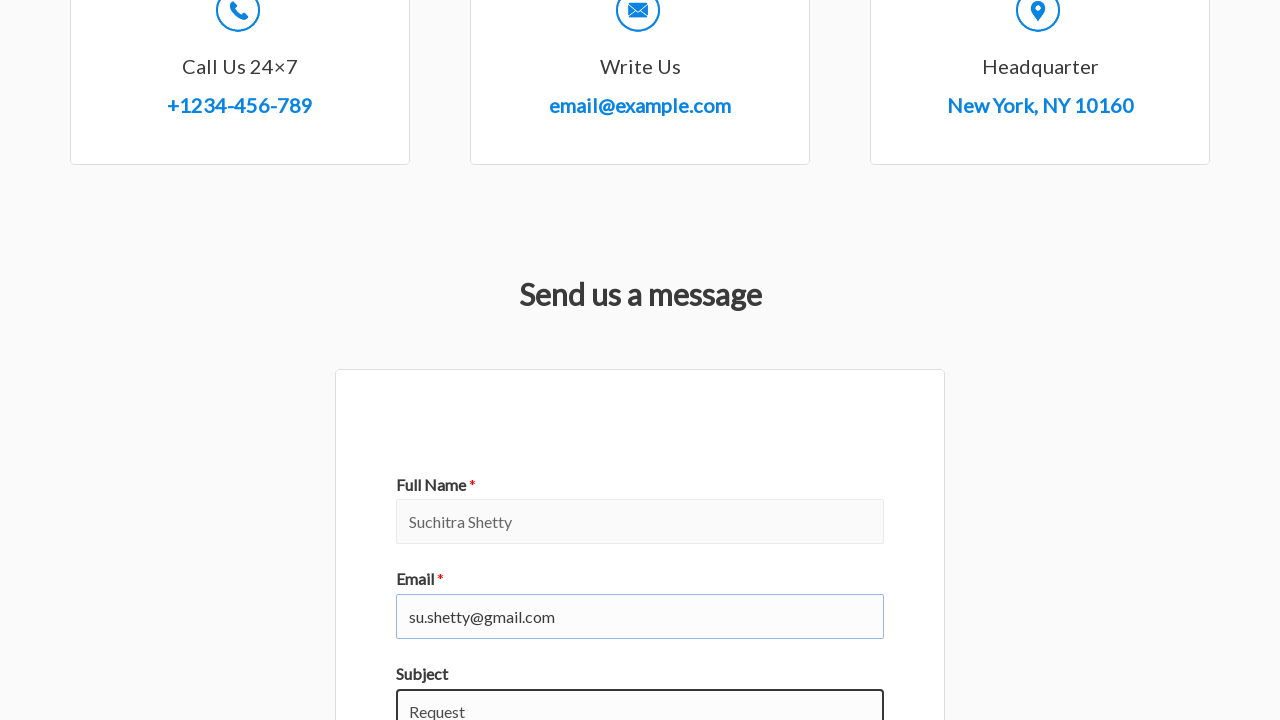

Filled in message field with 'This is Message' on #wpforms-8-field_2
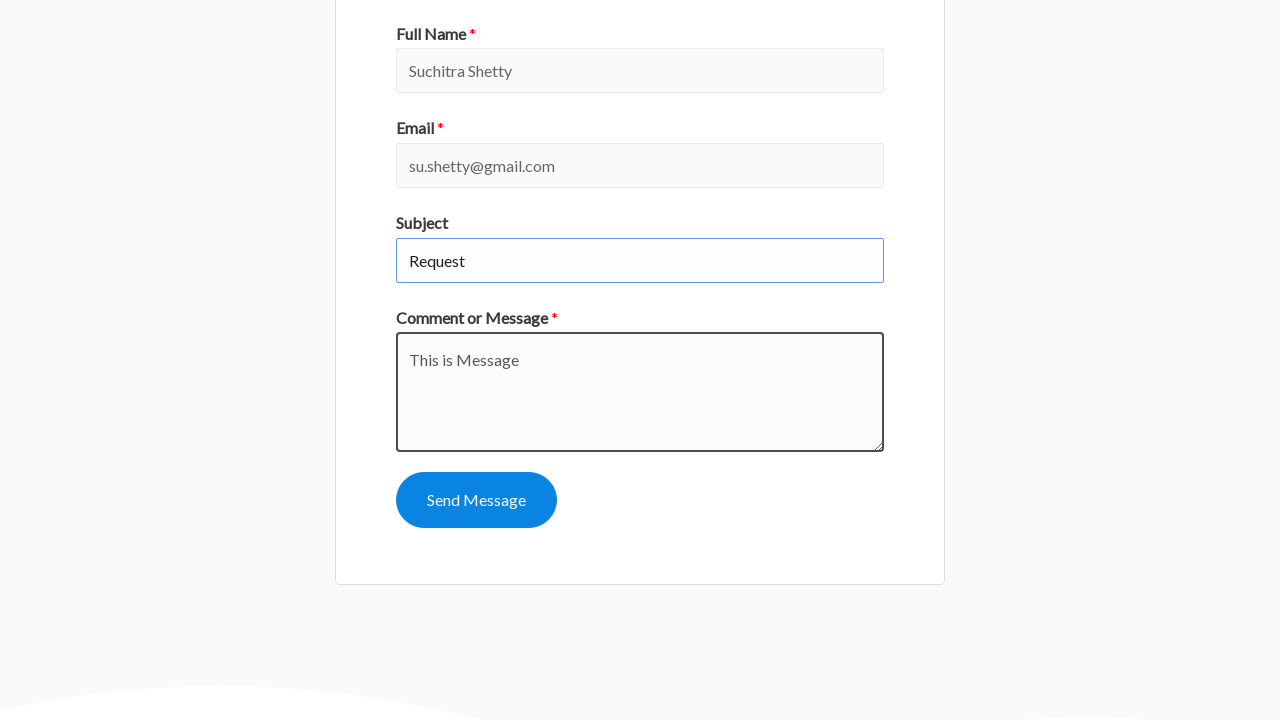

Clicked submit button to submit the contact form at (476, 500) on button#wpforms-submit-8
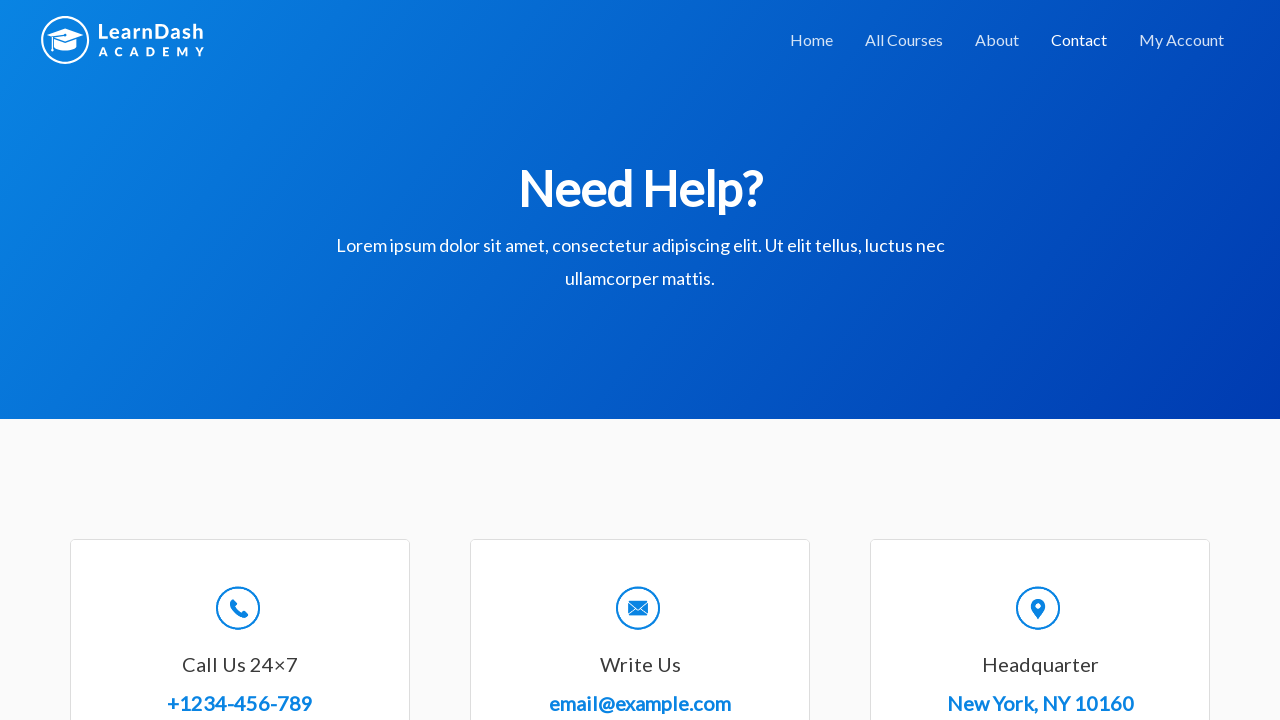

Contact form submission confirmed - confirmation message appeared
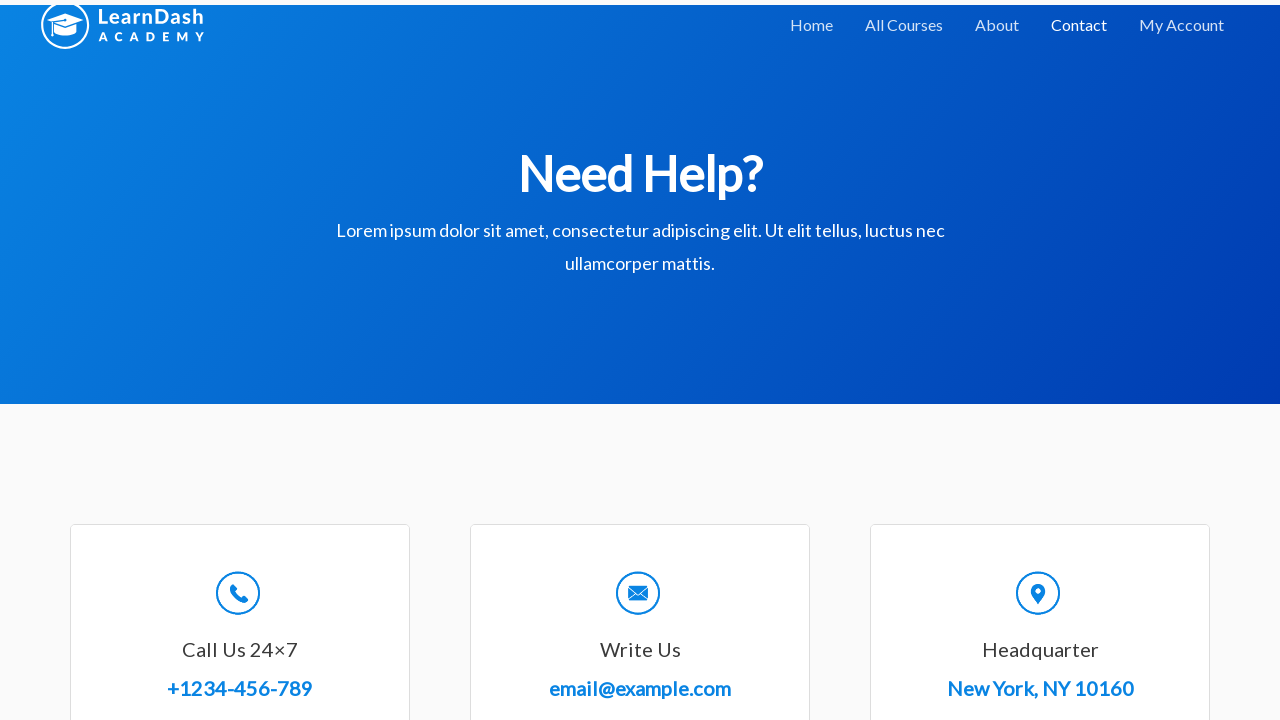

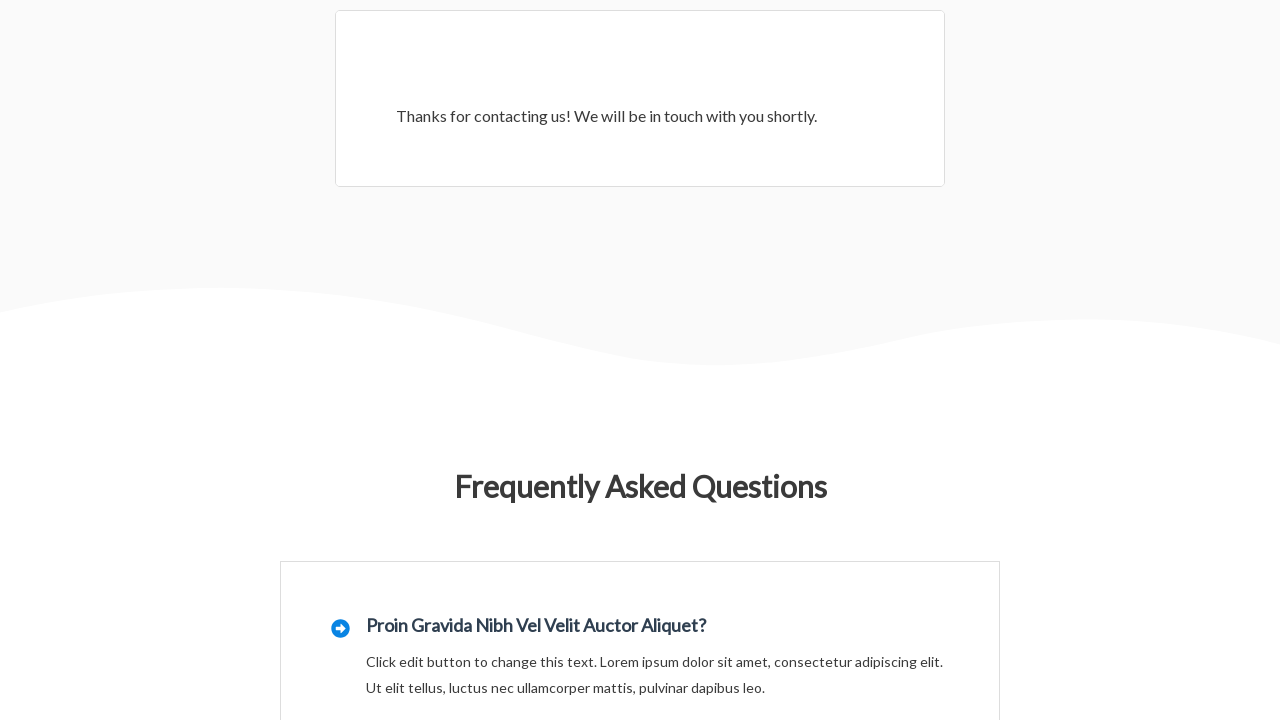